Tests navigation through the Pen Island website by clicking on various menu links including Wood, Plastic, Samples, Testimonials, FAQ, and Contact Us pages.

Starting URL: http://penisland.net/index.html

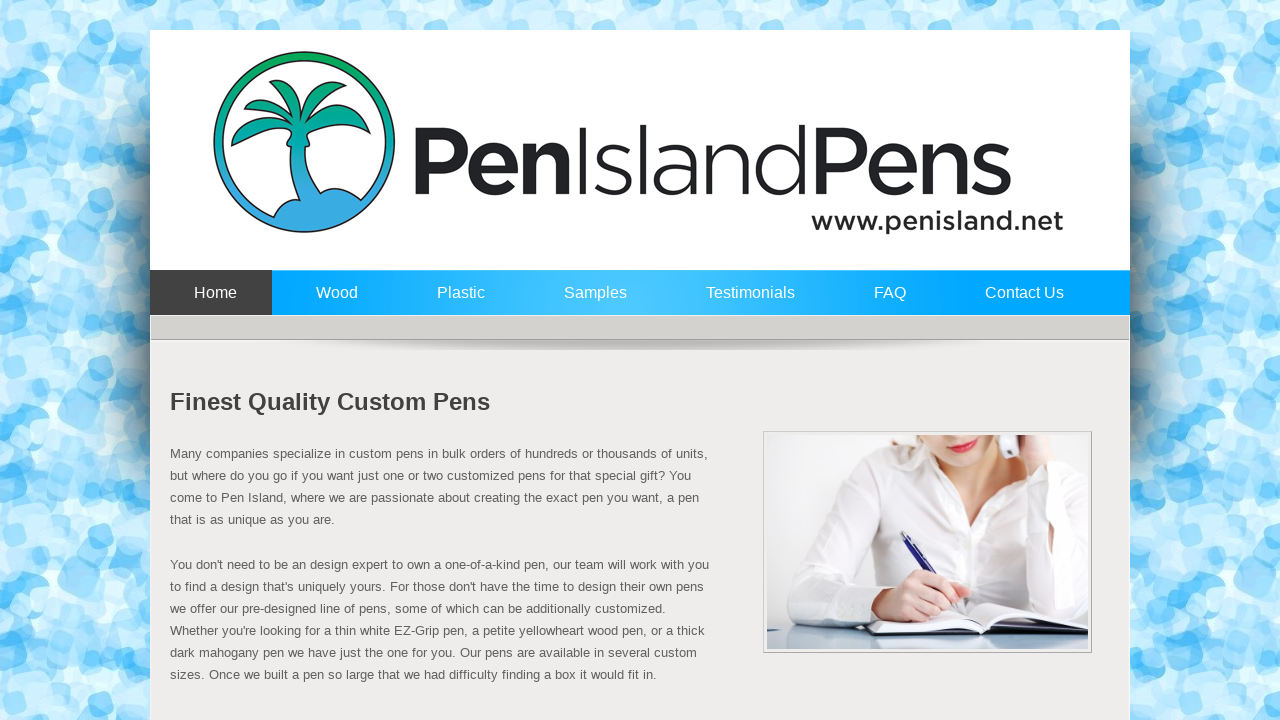

Clicked on Wood menu link at (332, 302) on a:text('Wood')
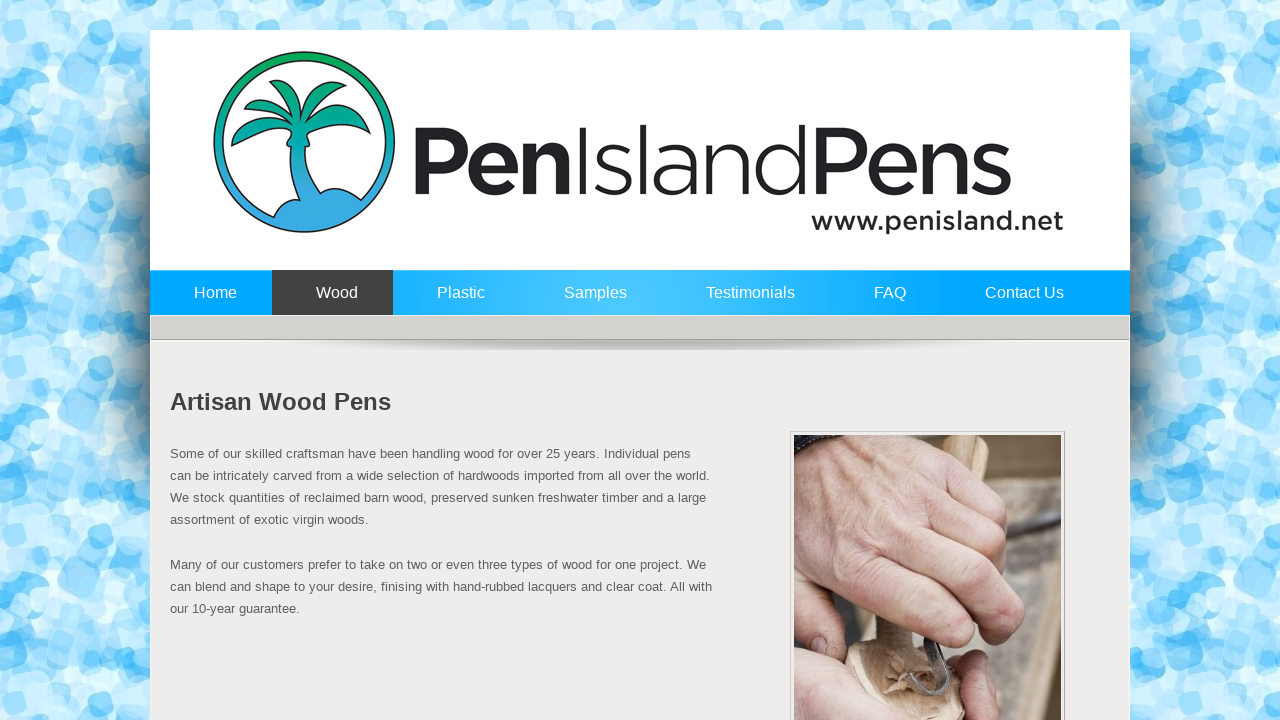

Clicked on Plastic menu link at (456, 302) on a:text('Plastic')
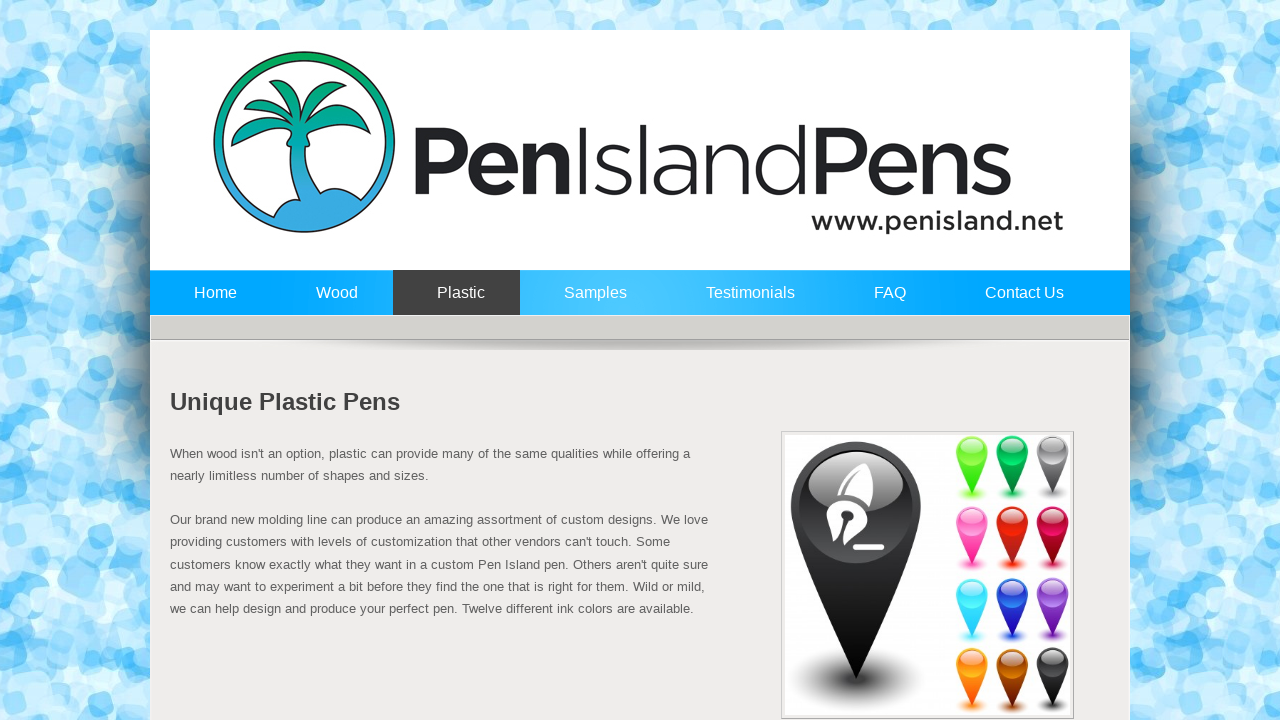

Clicked on Samples menu link at (591, 302) on a:text('Samples')
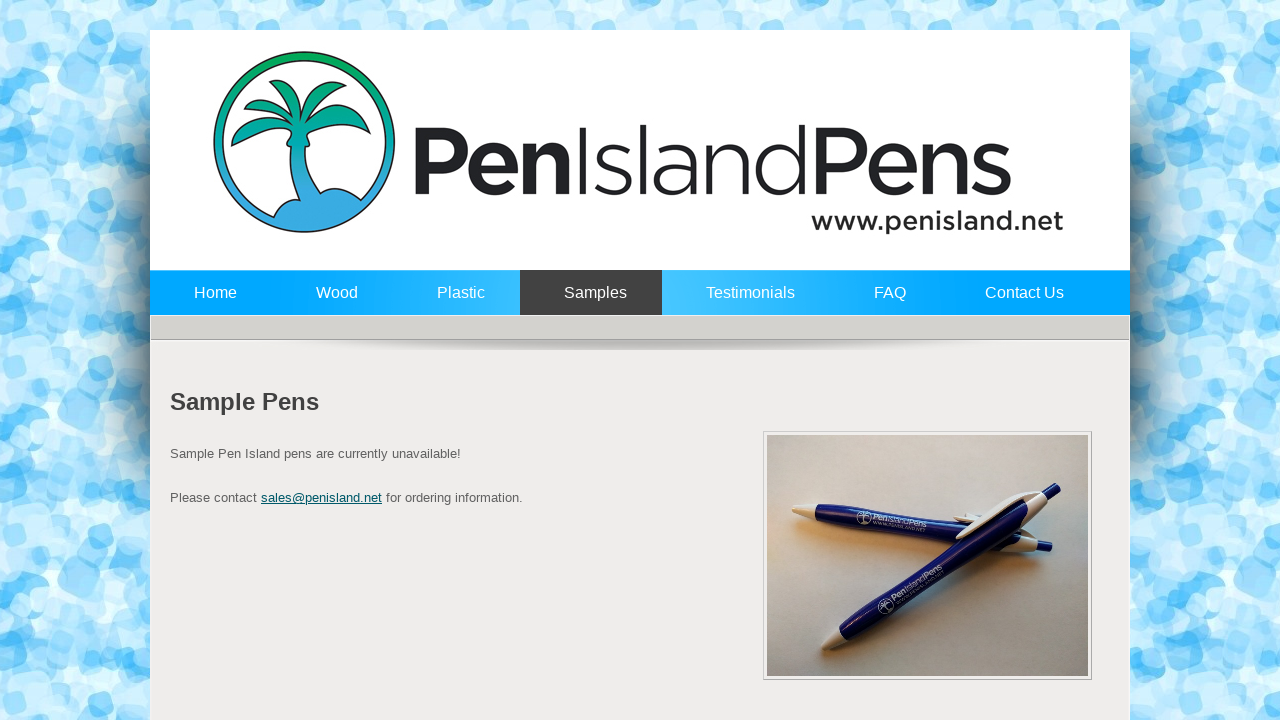

Clicked on Testimonials menu link at (746, 302) on a:text('Testimonials')
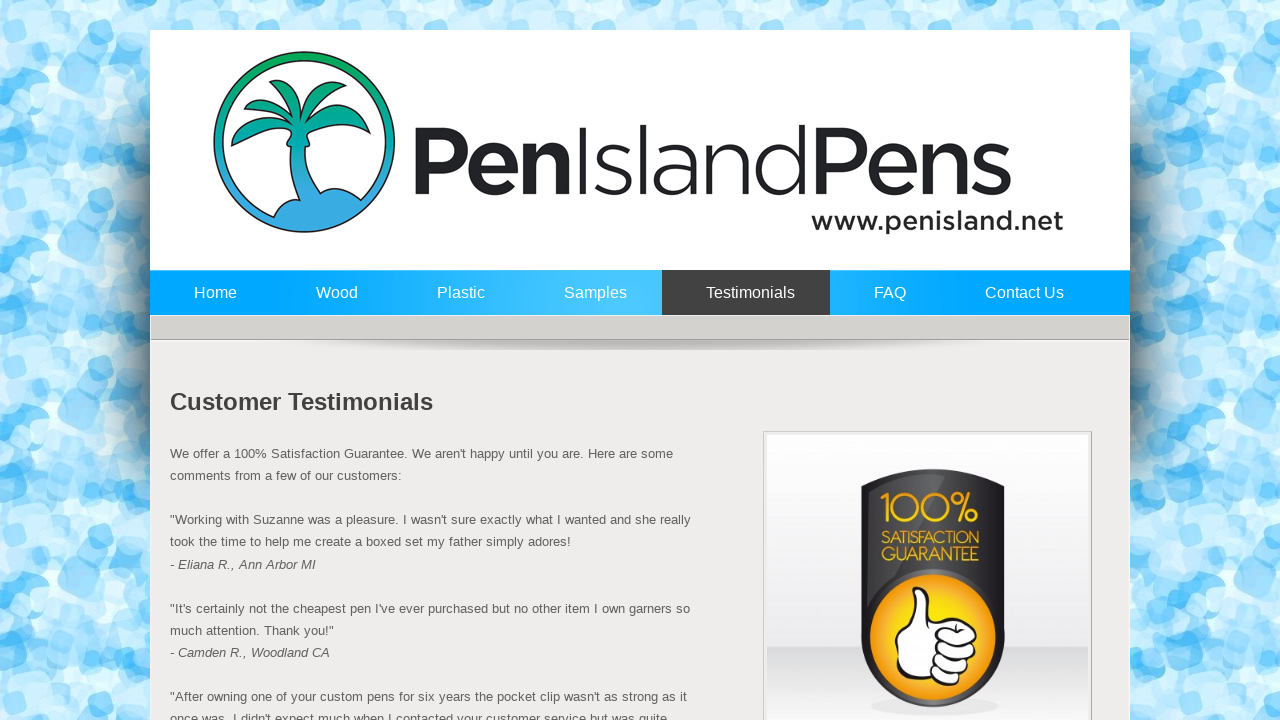

Clicked on FAQ menu link at (886, 302) on a:text('FAQ')
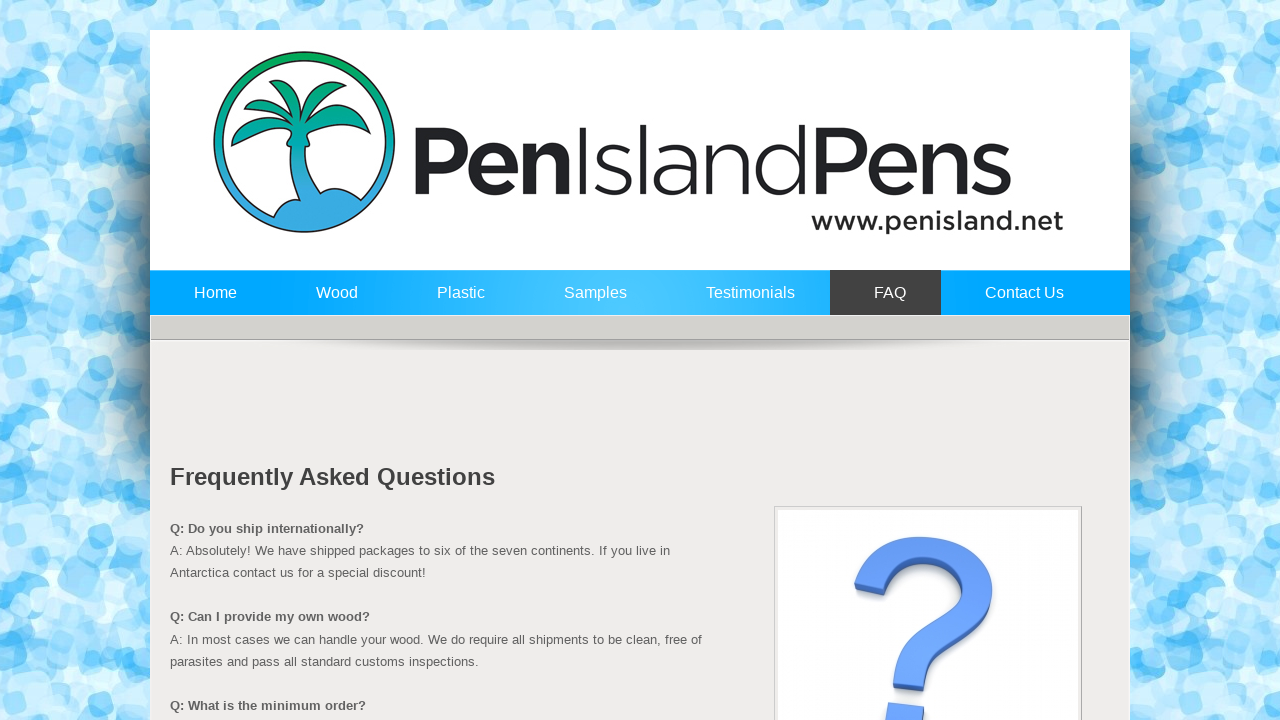

Clicked on Contact Us menu link at (1020, 302) on a:text('Contact Us')
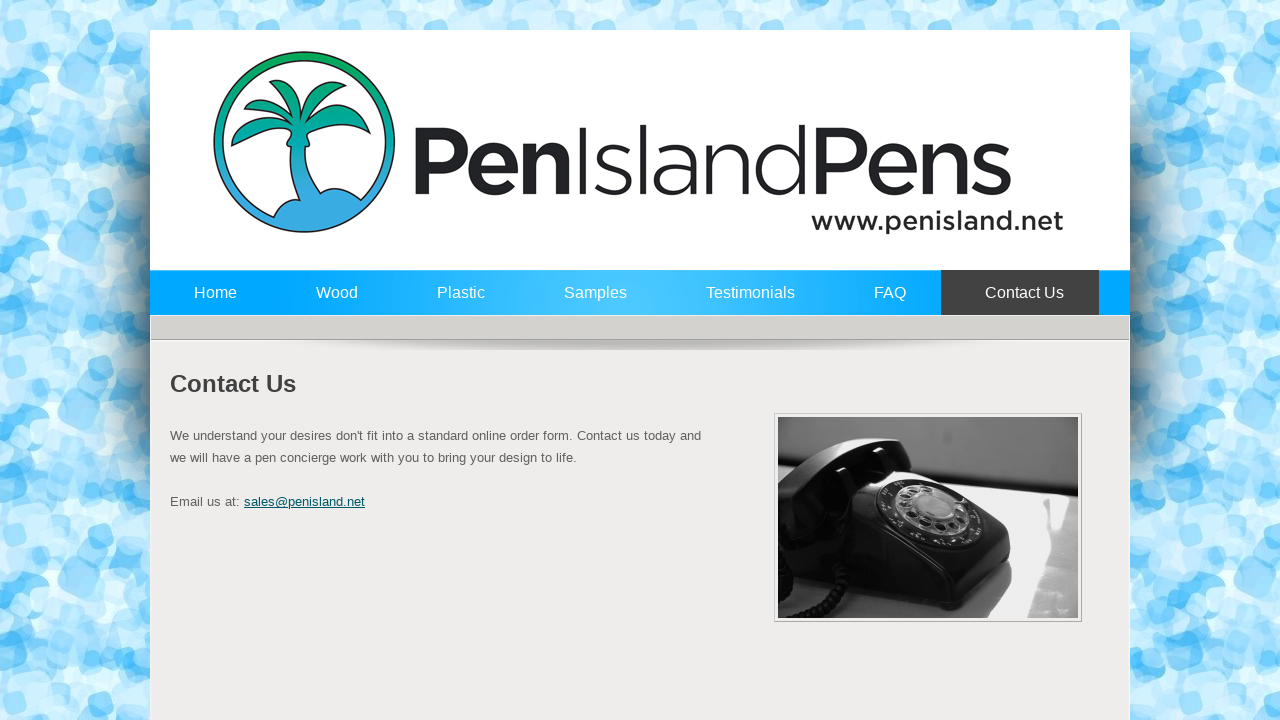

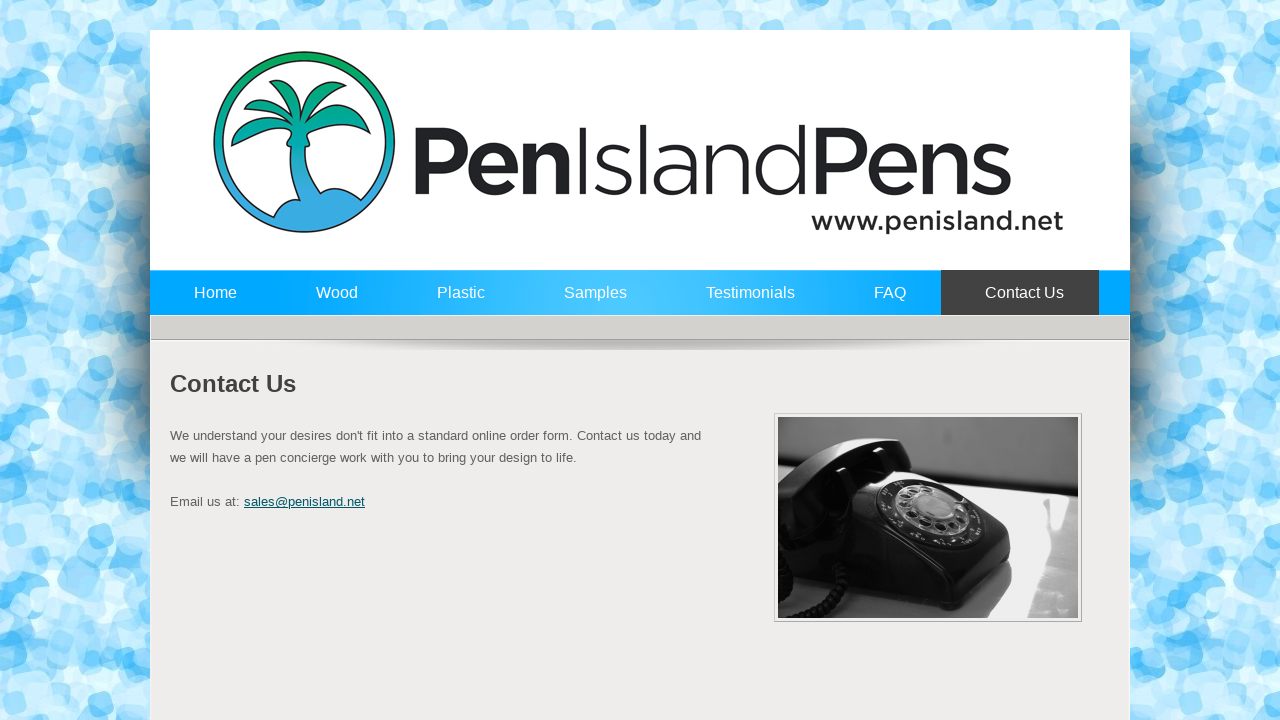